Tests JavaScript prompt alert functionality by clicking a button to trigger a prompt, entering text into the prompt dialog, and accepting it.

Starting URL: https://the-internet.herokuapp.com/javascript_alerts

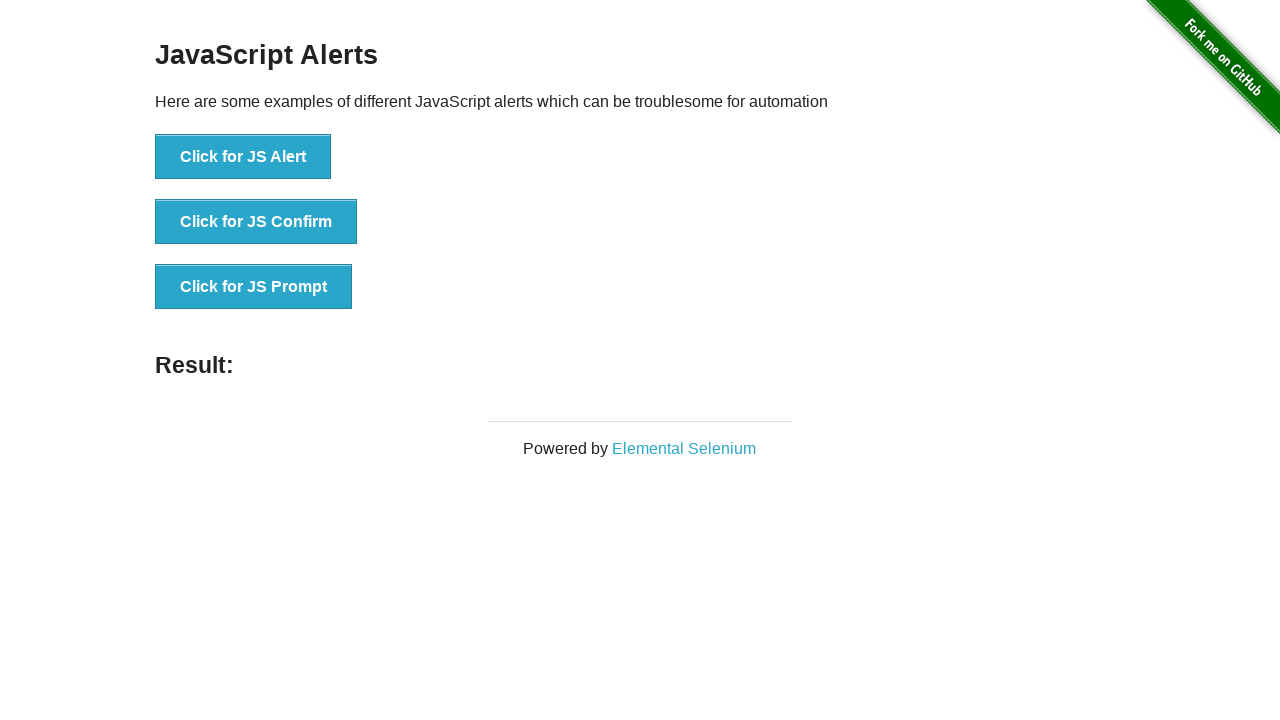

Clicked 'Click for JS Prompt' button to trigger JavaScript prompt dialog at (254, 287) on xpath=//button[normalize-space()='Click for JS Prompt']
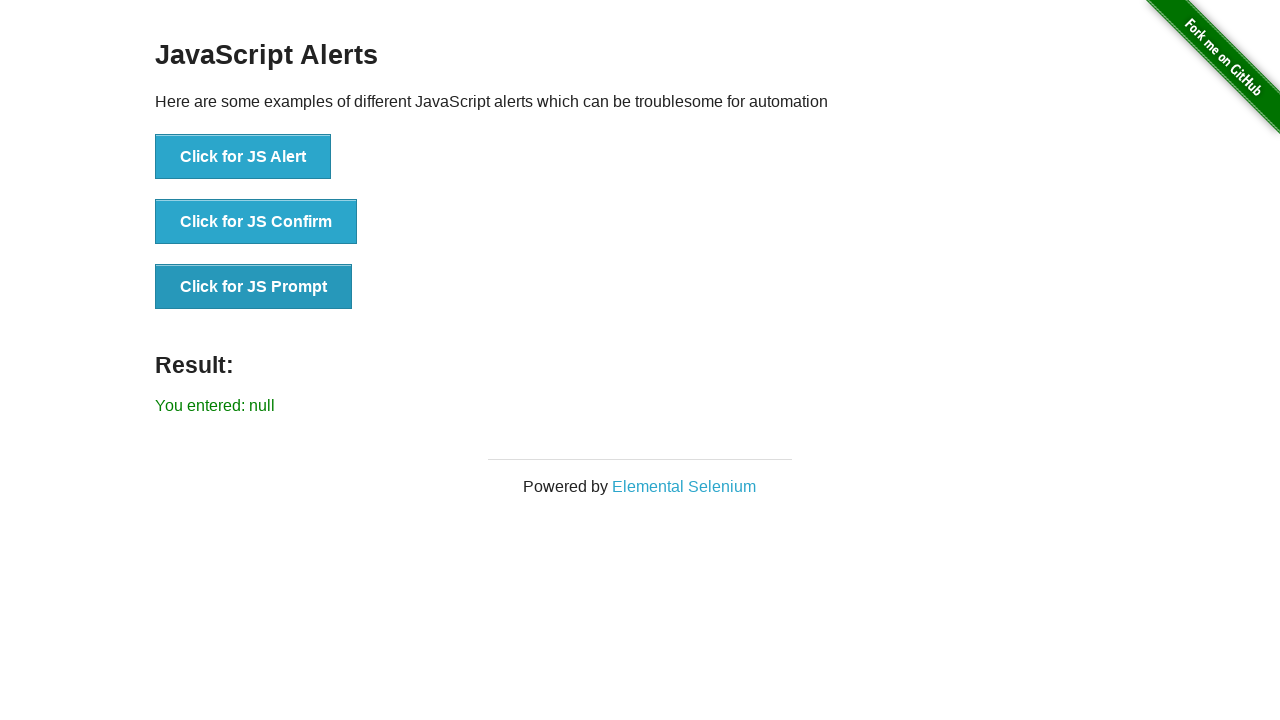

Registered dialog event listener to handle prompt
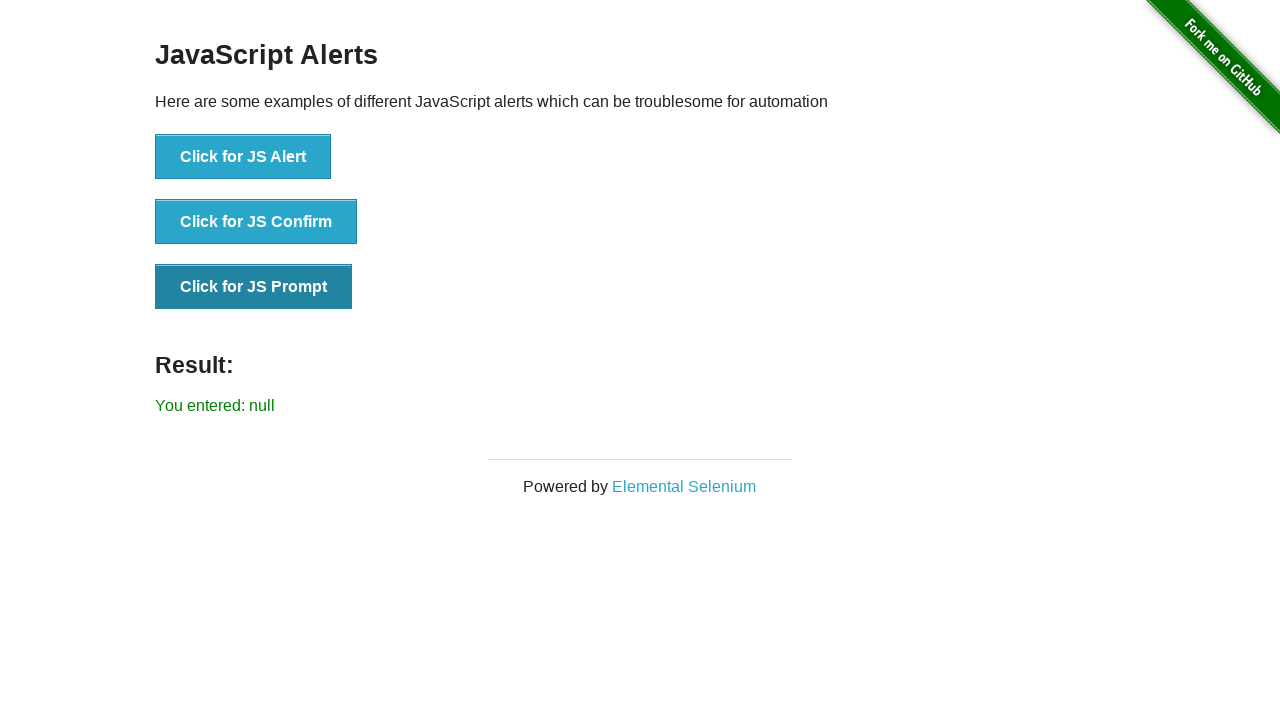

Removed initial dialog listener
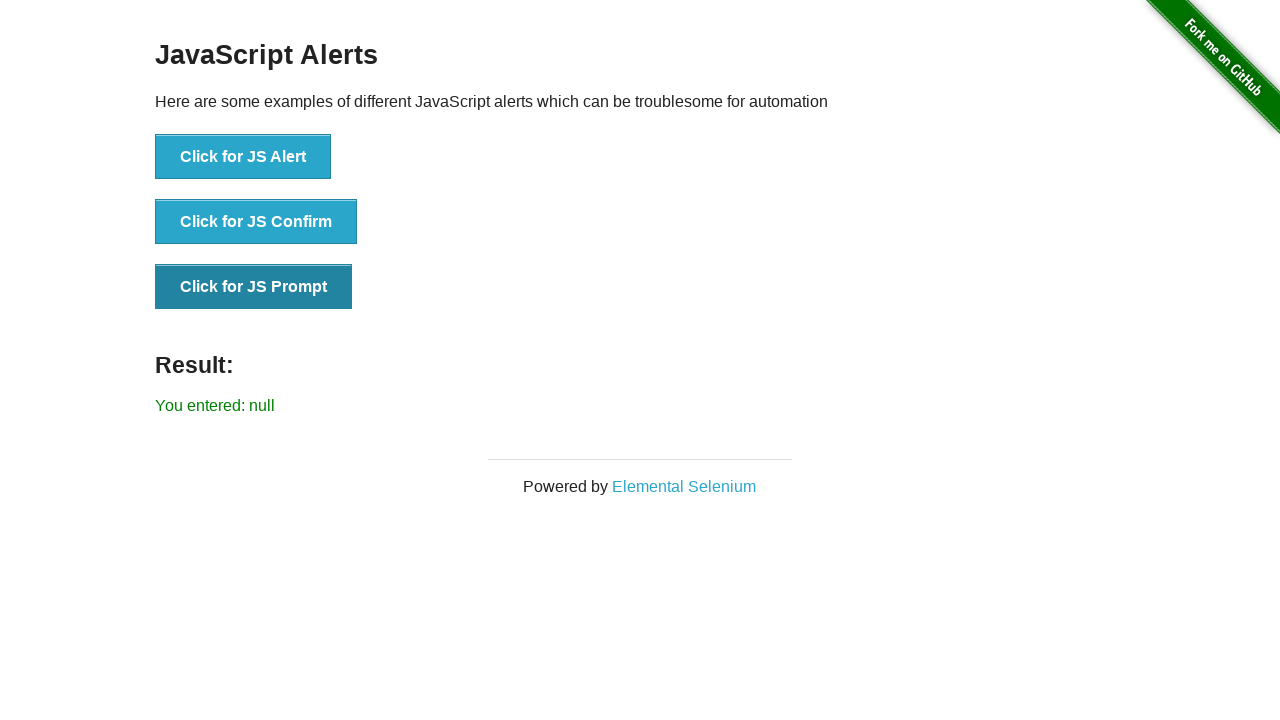

Set up one-time dialog listener to accept prompt with text 'Thank you'
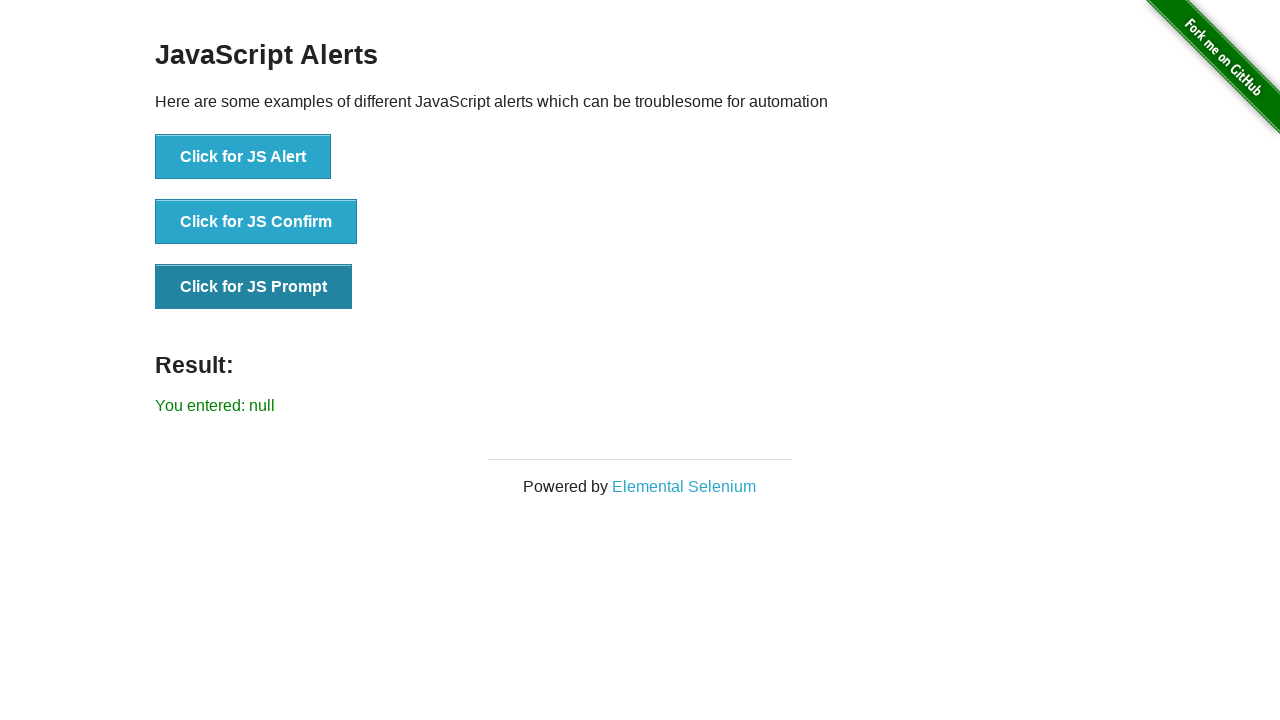

Clicked 'Click for JS Prompt' button and accepted the prompt dialog with text 'Thank you' at (254, 287) on xpath=//button[normalize-space()='Click for JS Prompt']
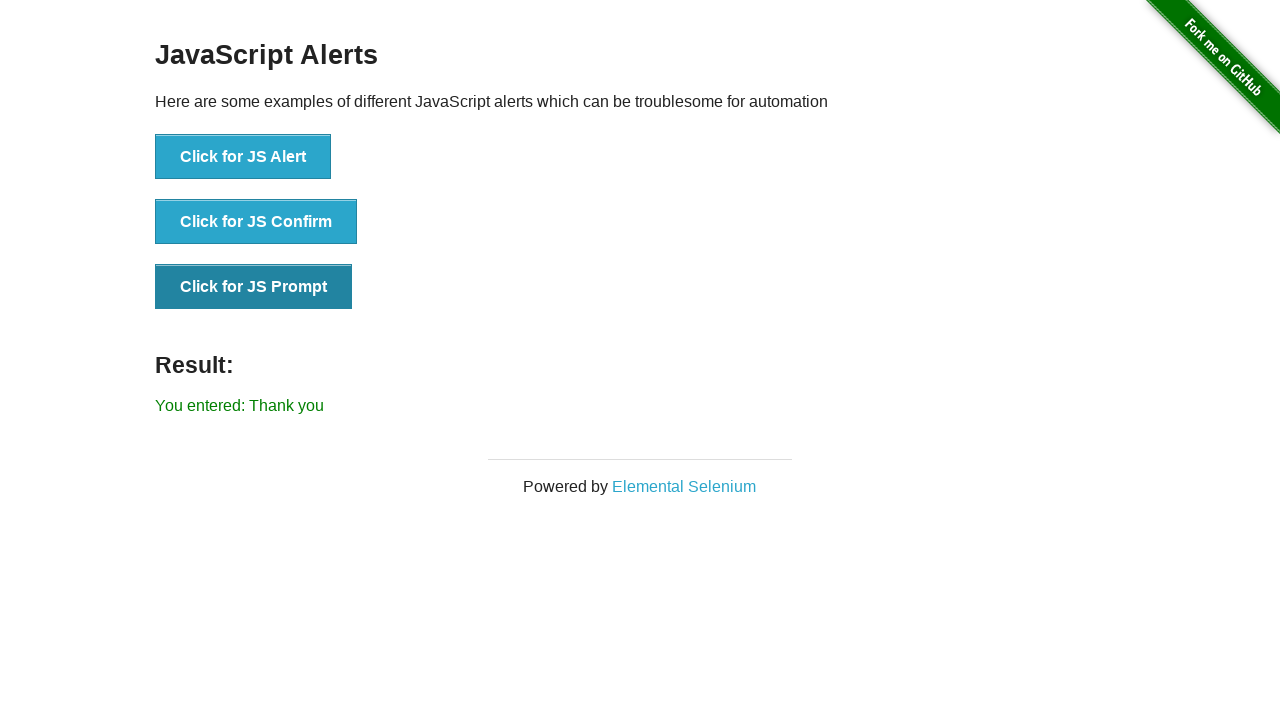

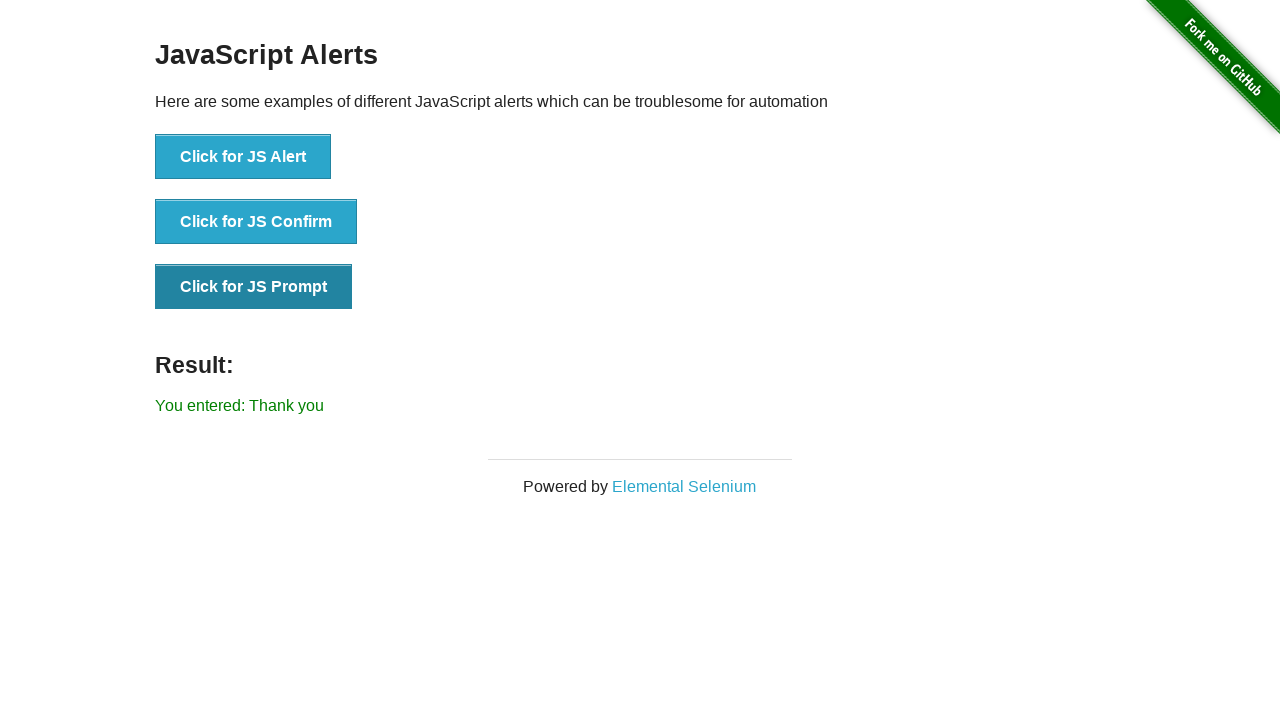